Tests the web tables page by clicking the add button, filling out a registration form with user details (first name, last name, email, age, salary, department), and submitting the form.

Starting URL: https://demoqa.com/webtables

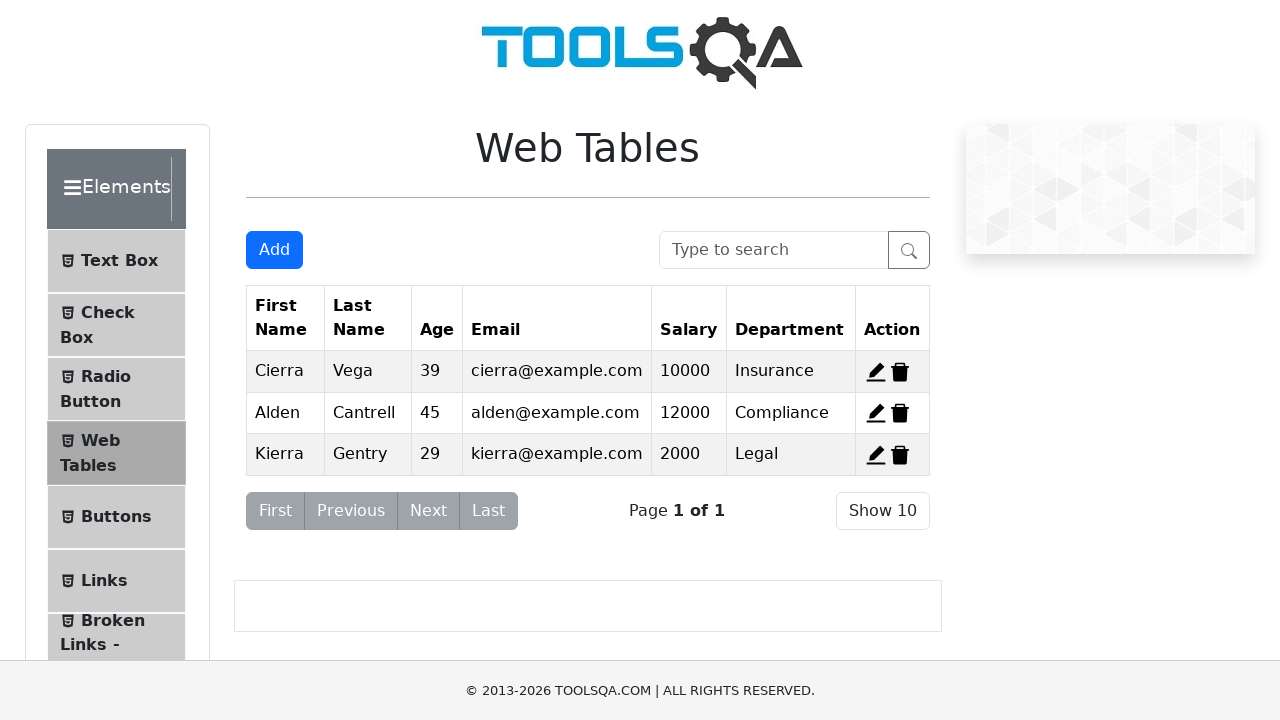

Clicked the Add button to open registration form at (274, 250) on #addNewRecordButton
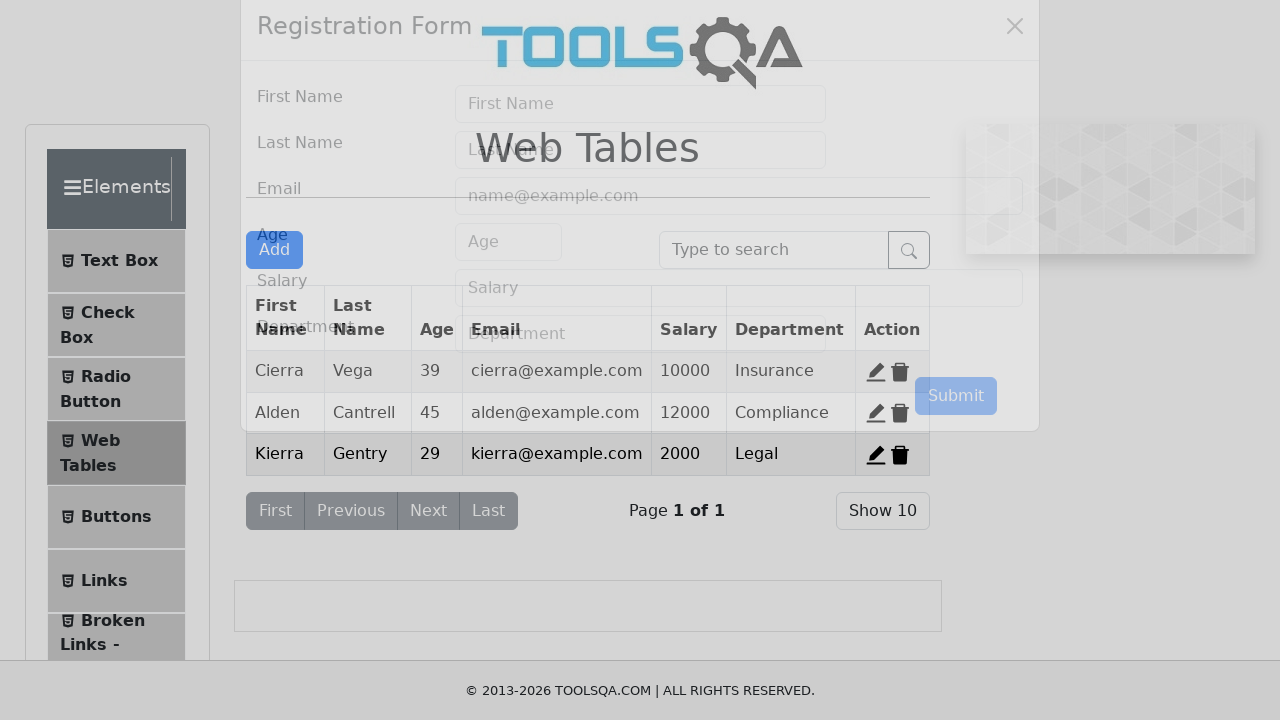

Registration form modal appeared
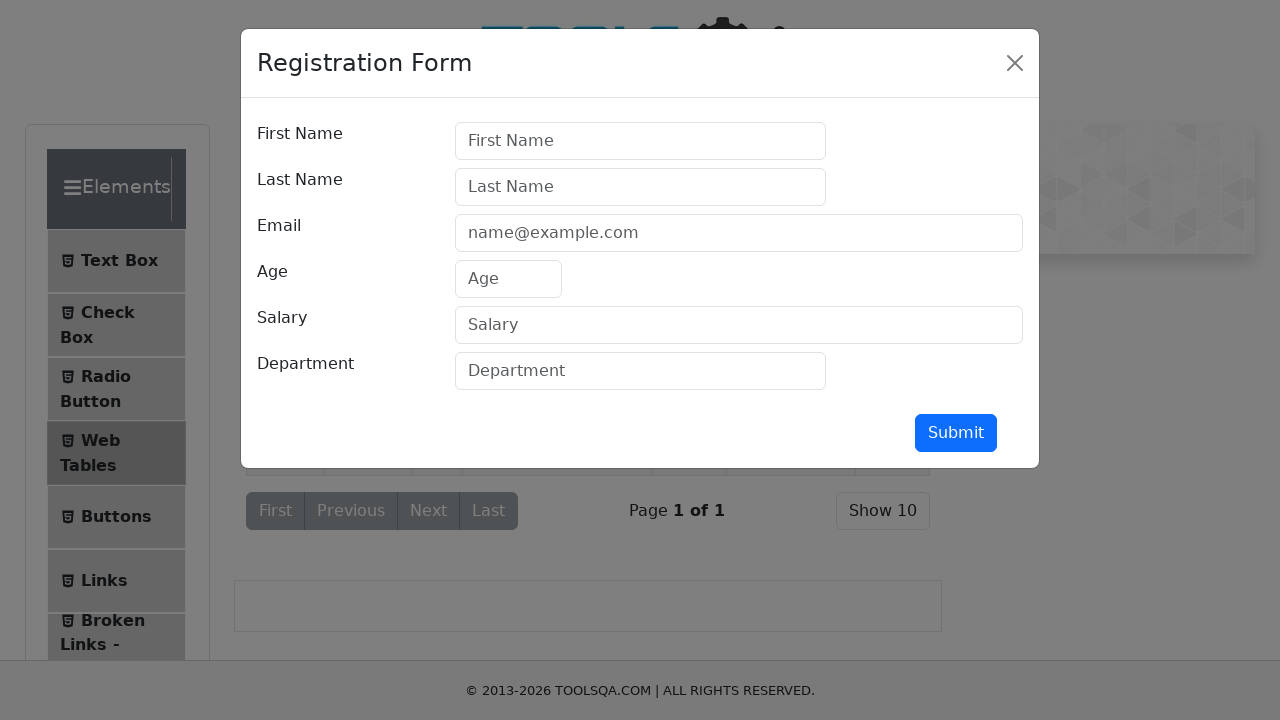

Filled in first name: Michael on #firstName
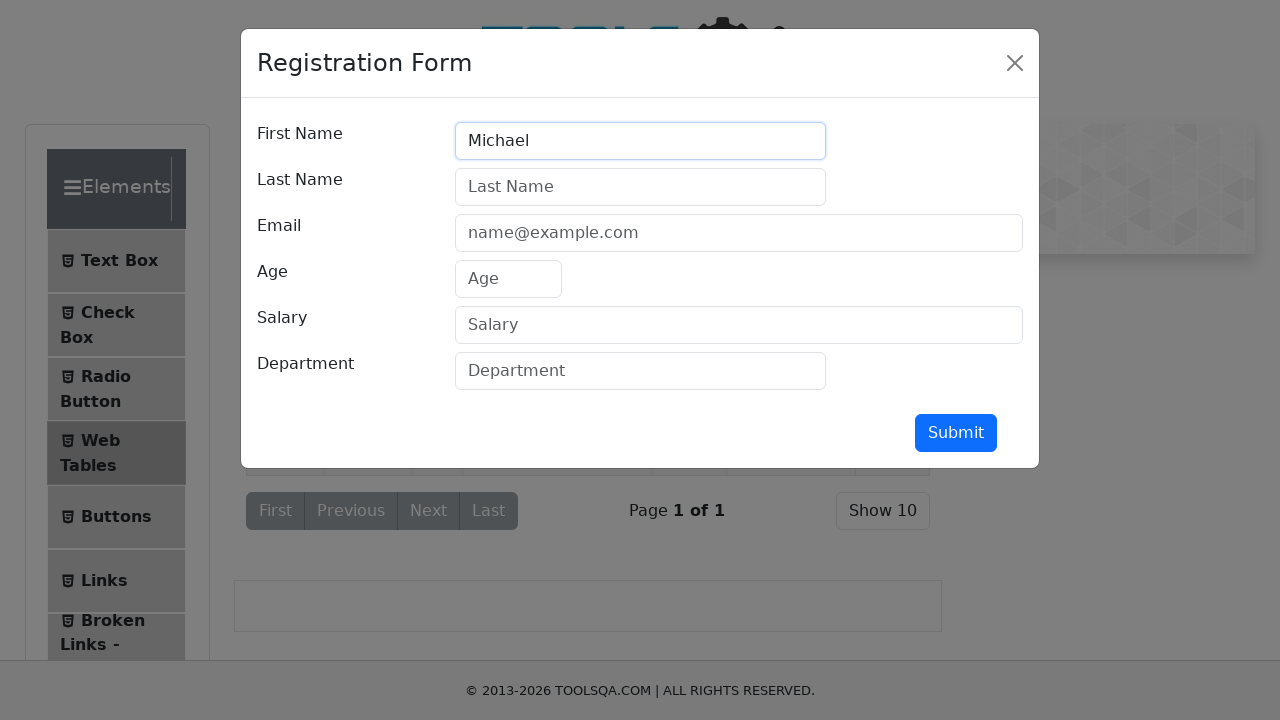

Filled in last name: Thompson on #lastName
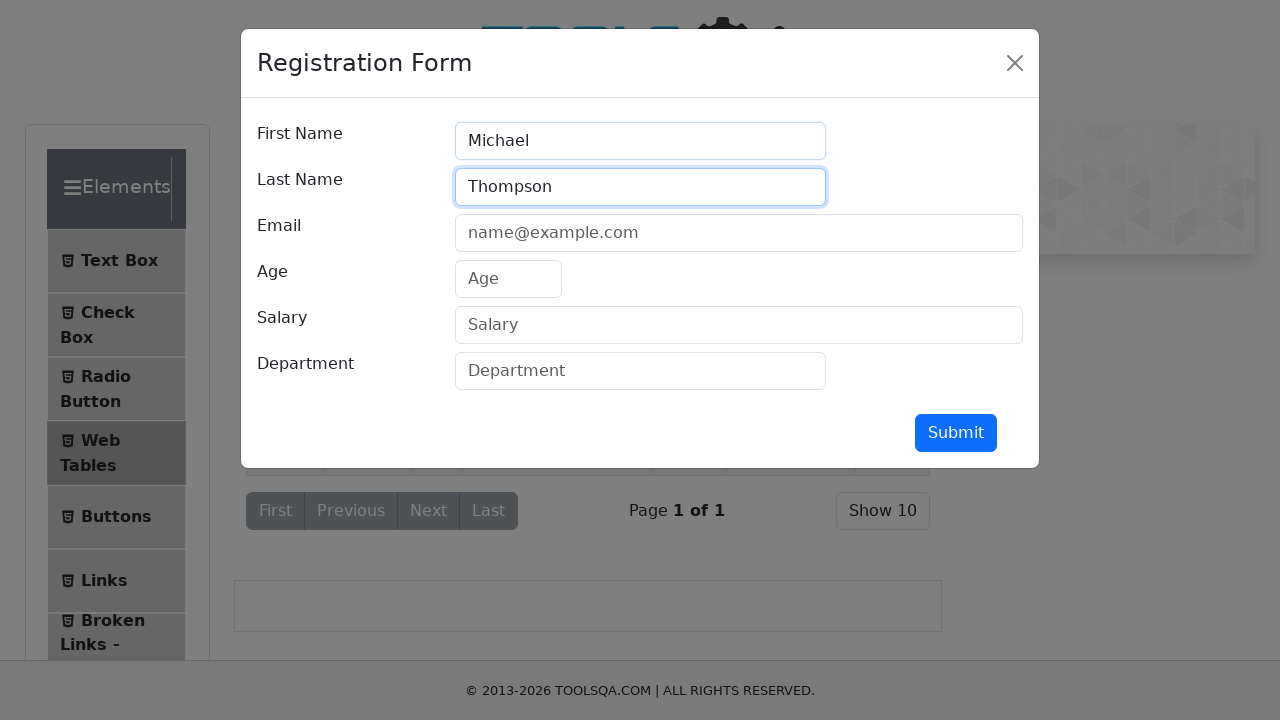

Filled in email: michael.thompson@testmail.com on #userEmail
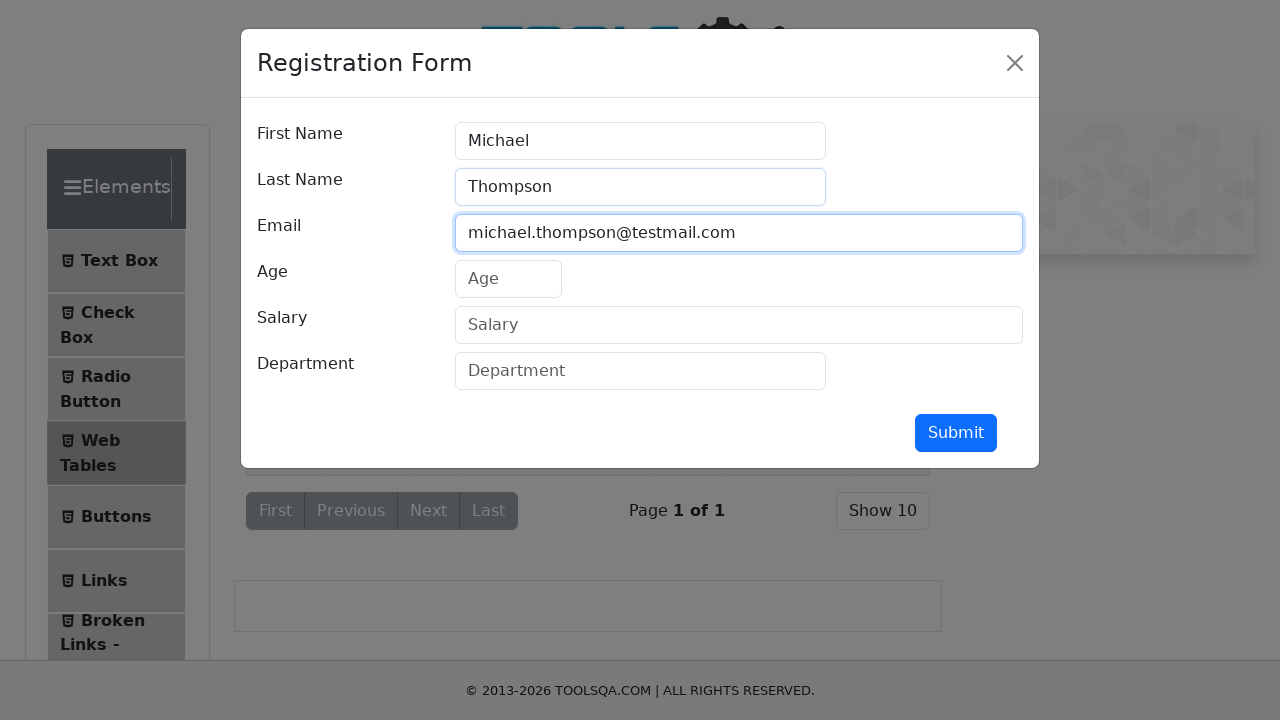

Filled in age: 32 on #age
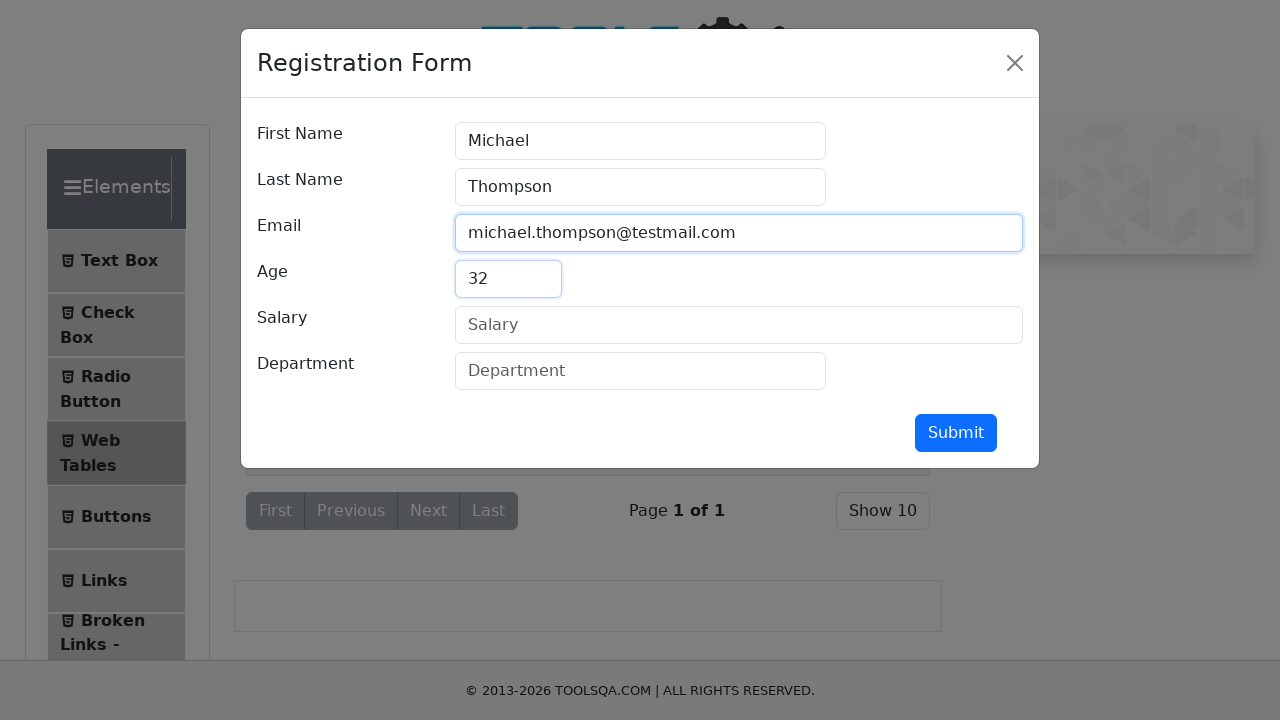

Filled in salary: 75000 on #salary
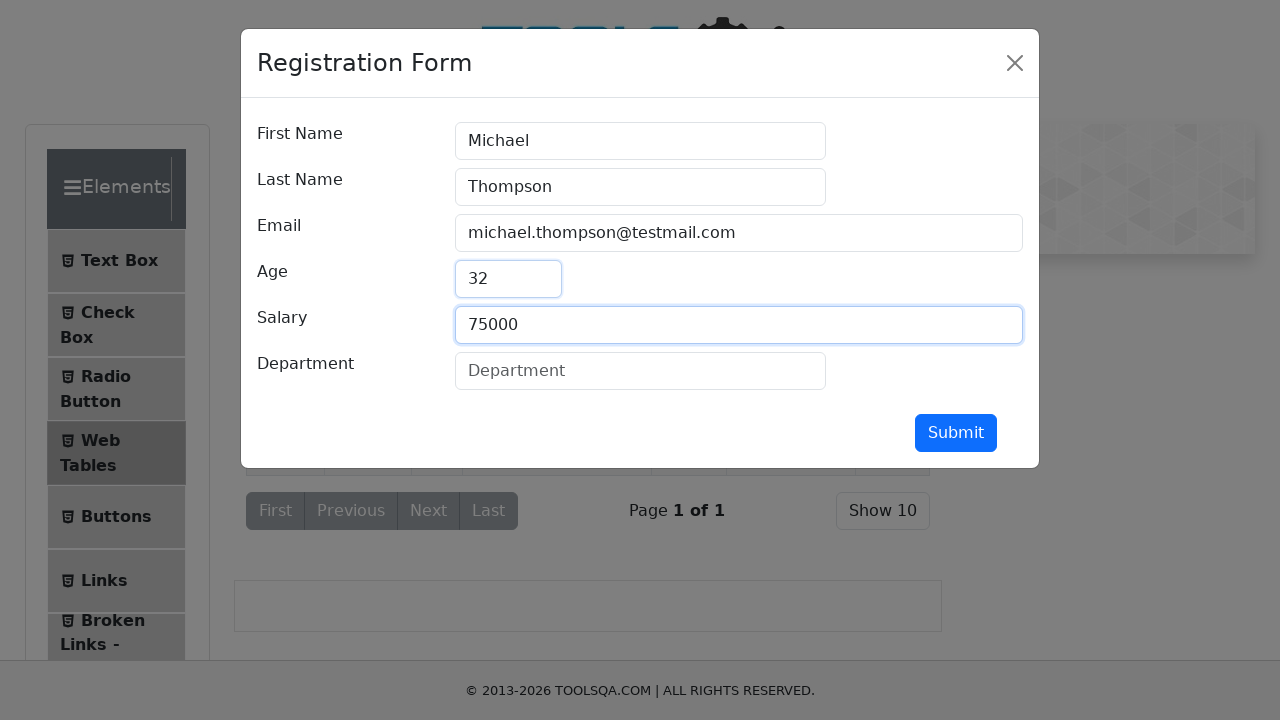

Filled in department: Engineering on #department
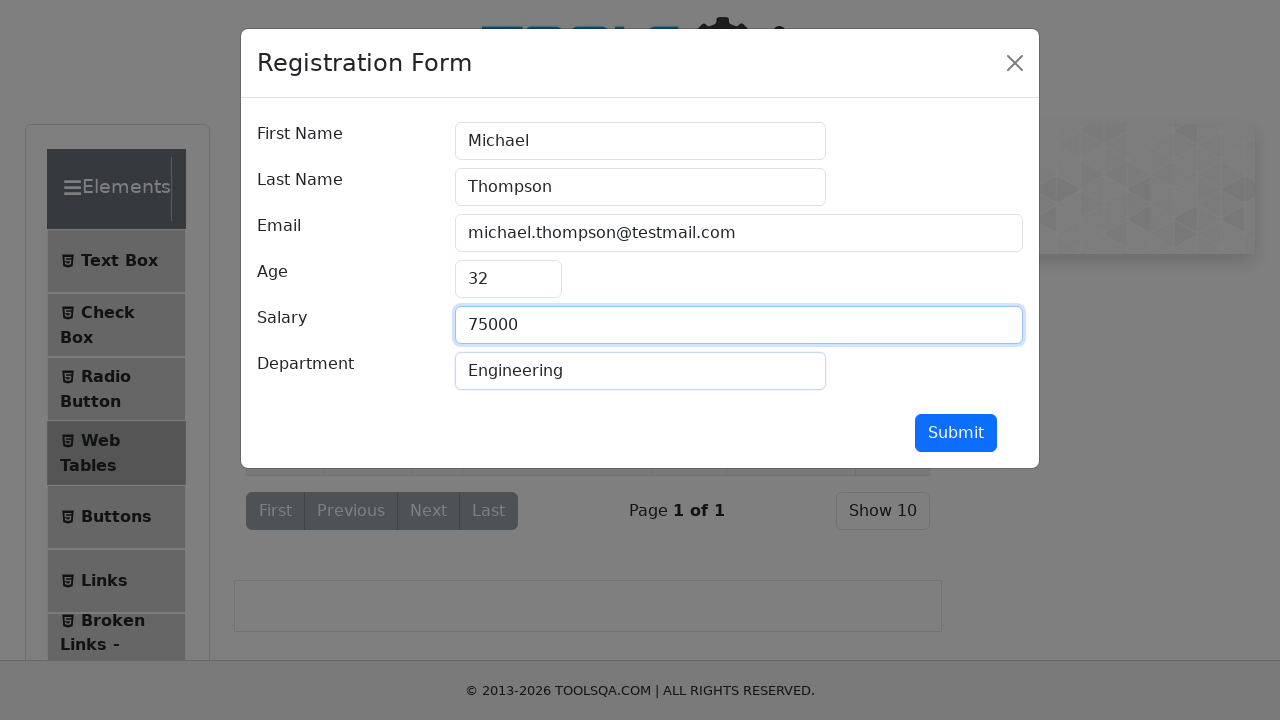

Clicked submit button to register new user at (956, 433) on #submit
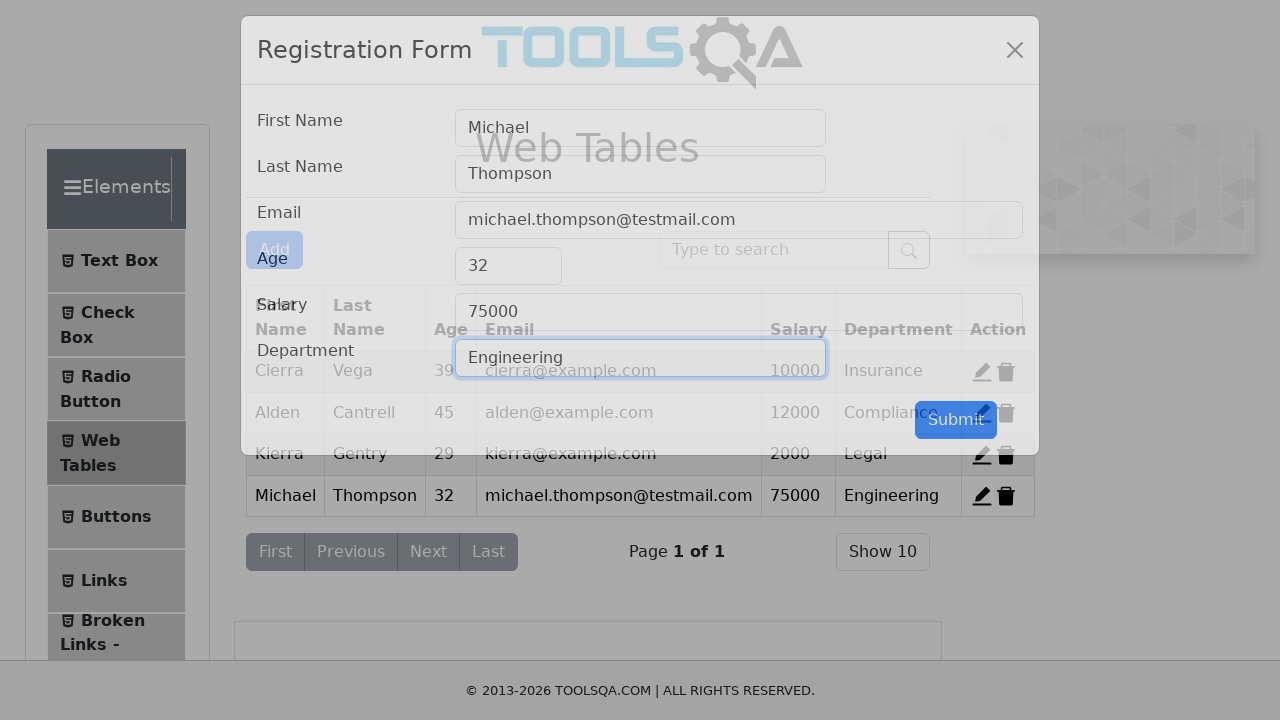

Registration form modal closed and new record was added to the table
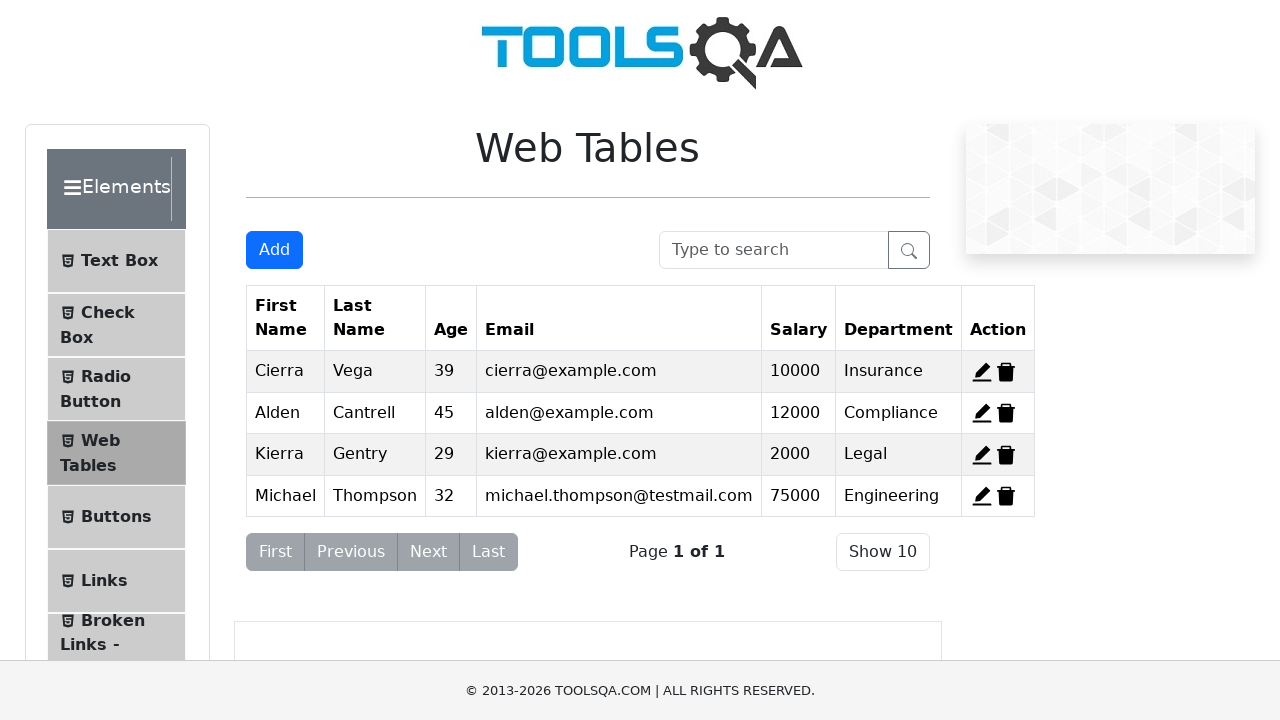

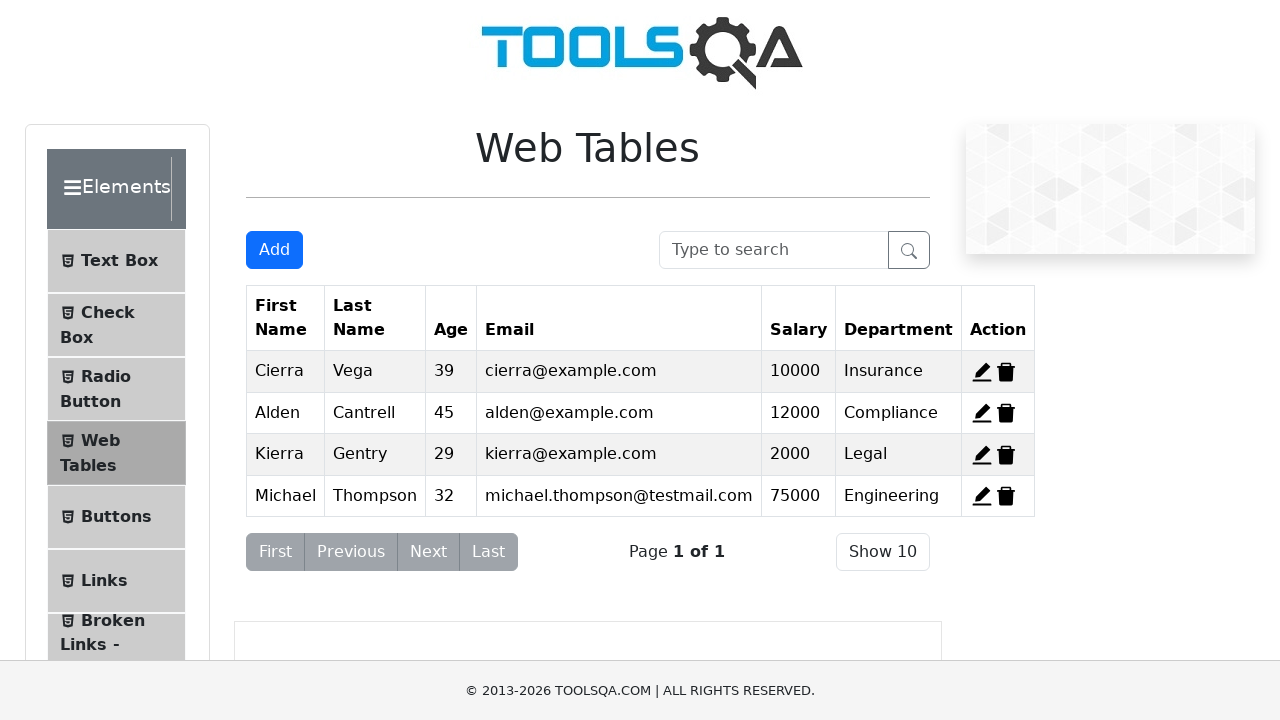